Tests various button interactions on LeafGround's button testing page including clicking a button, navigating back, checking button enabled state, getting button position, color, and dimensions.

Starting URL: https://leafground.com/button.xhtml

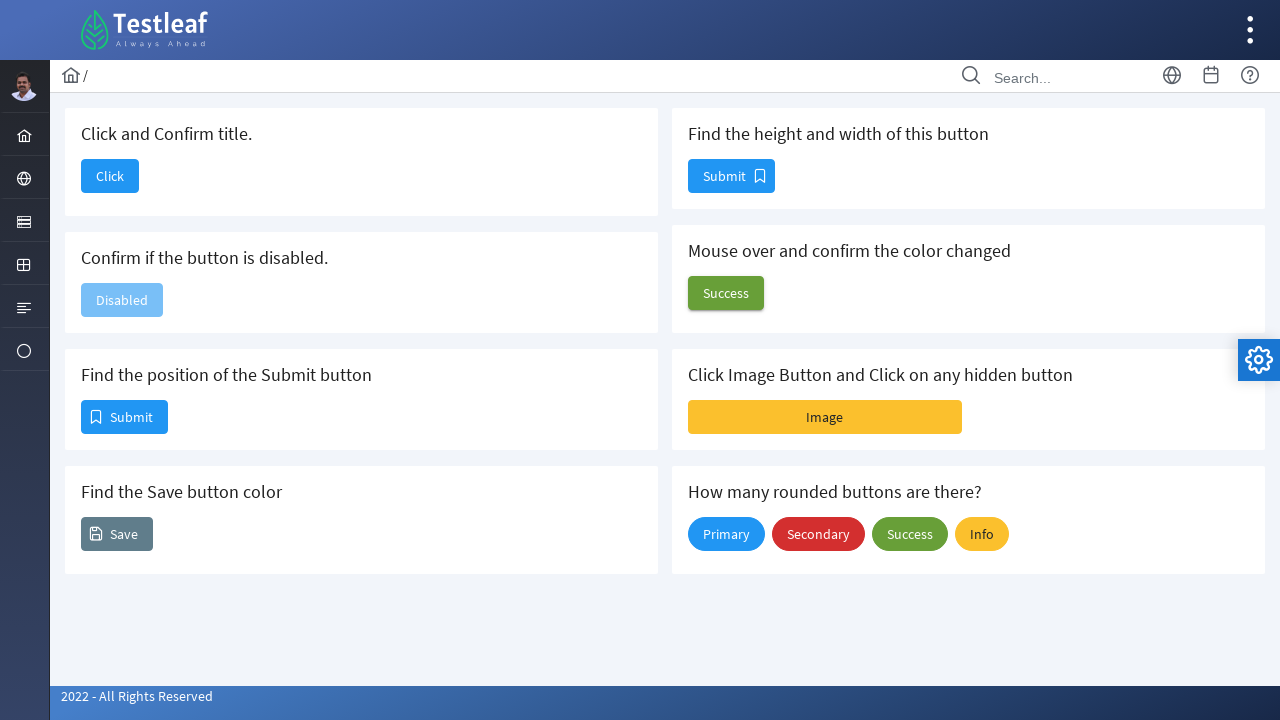

Clicked the 'Click' button on LeafGround button testing page at (110, 176) on xpath=//span[text()='Click']
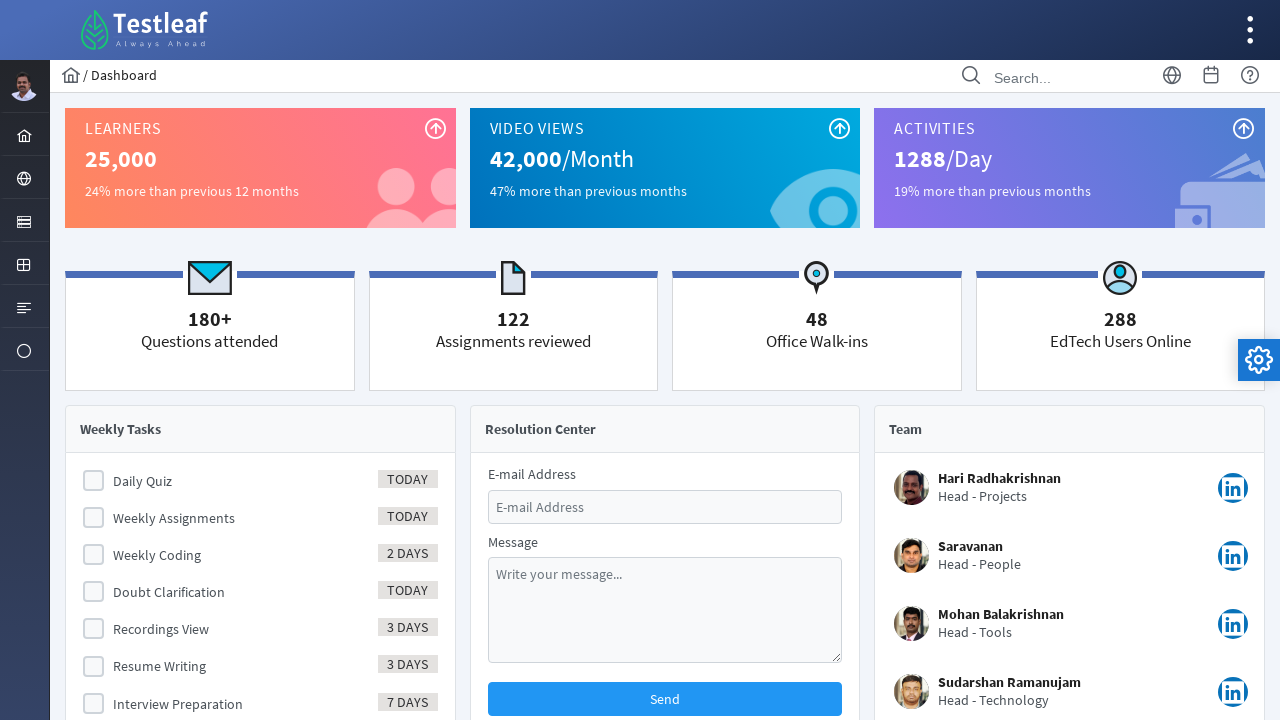

Retrieved page title after button click: Dashboard
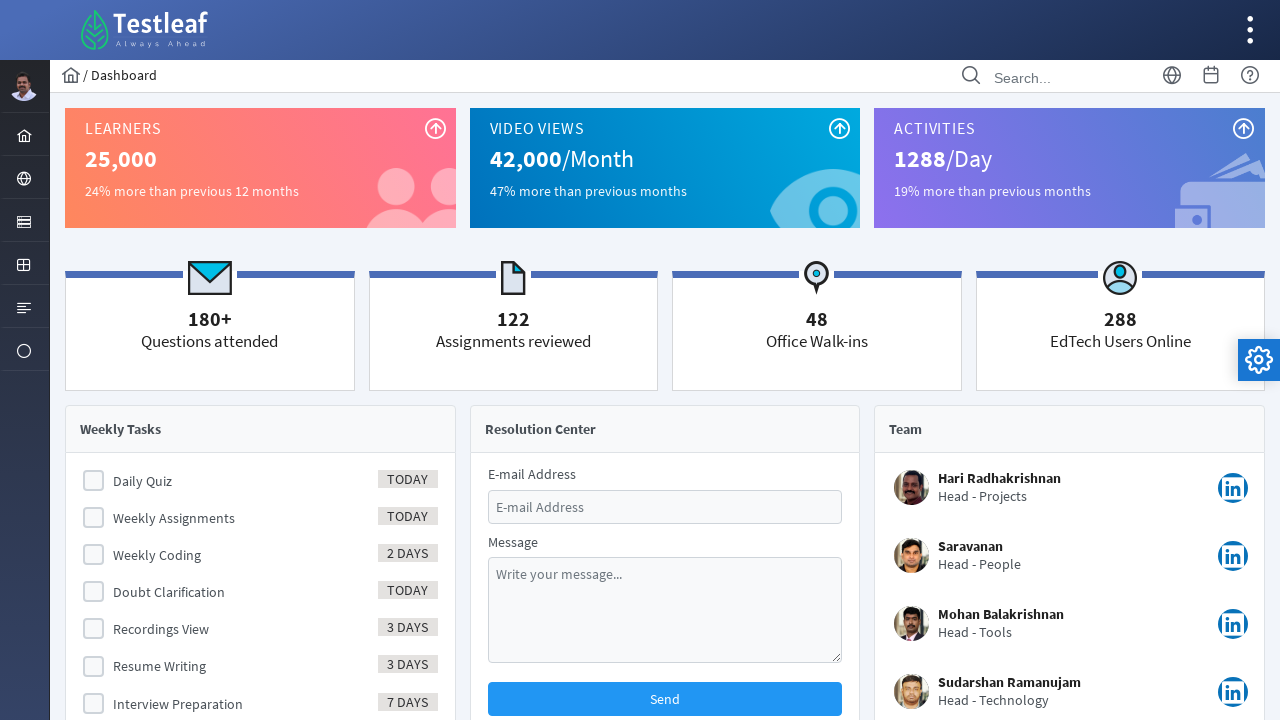

Waited 3 seconds for page to load
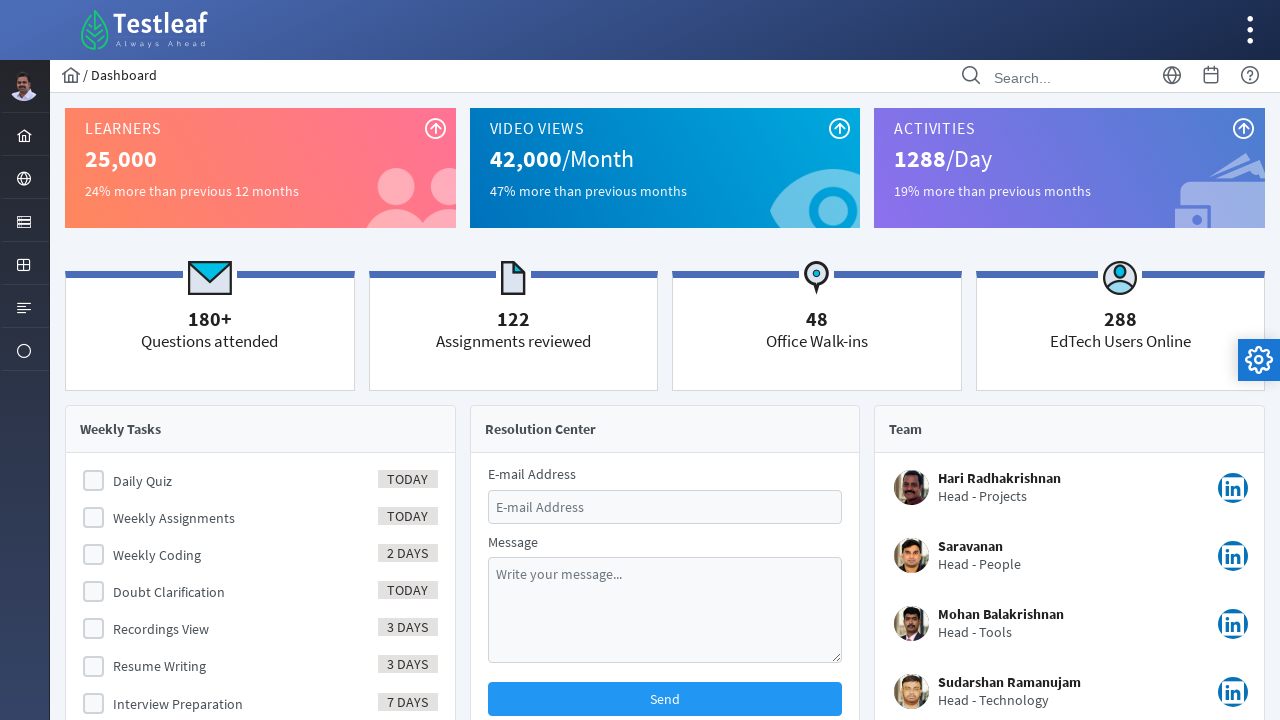

Navigated back to the button testing page
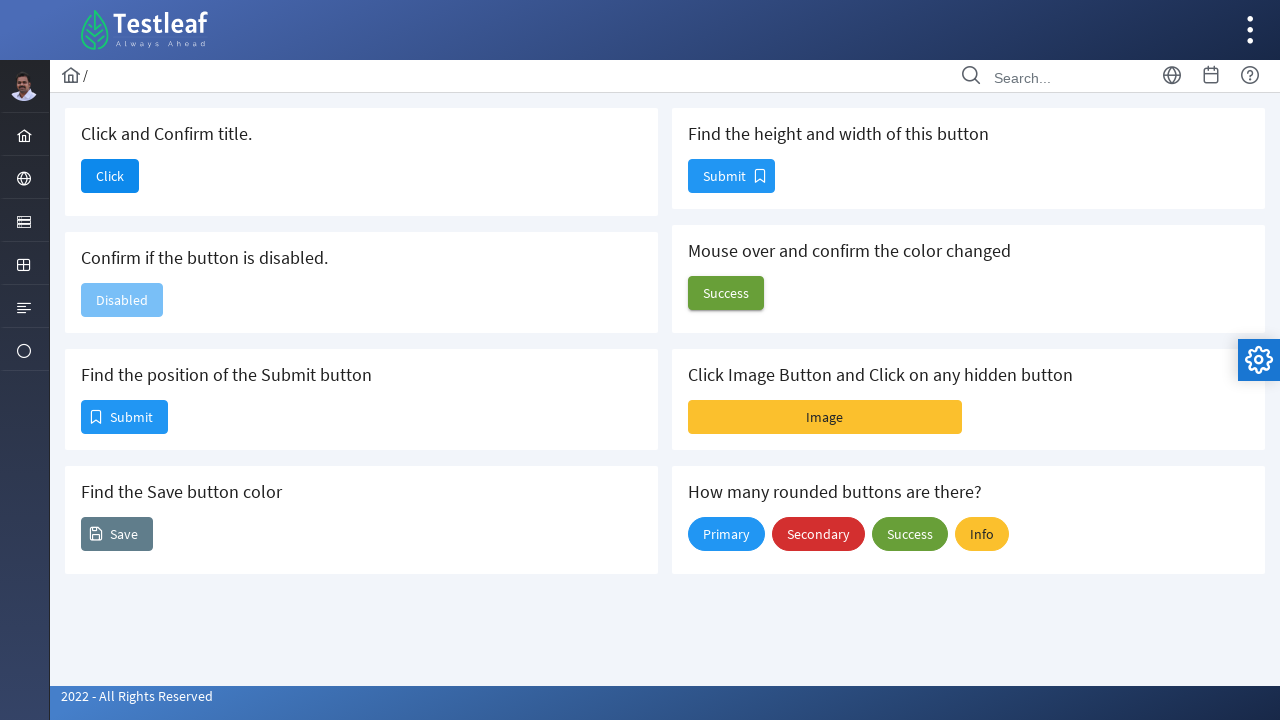

Waited for disabled button section to load
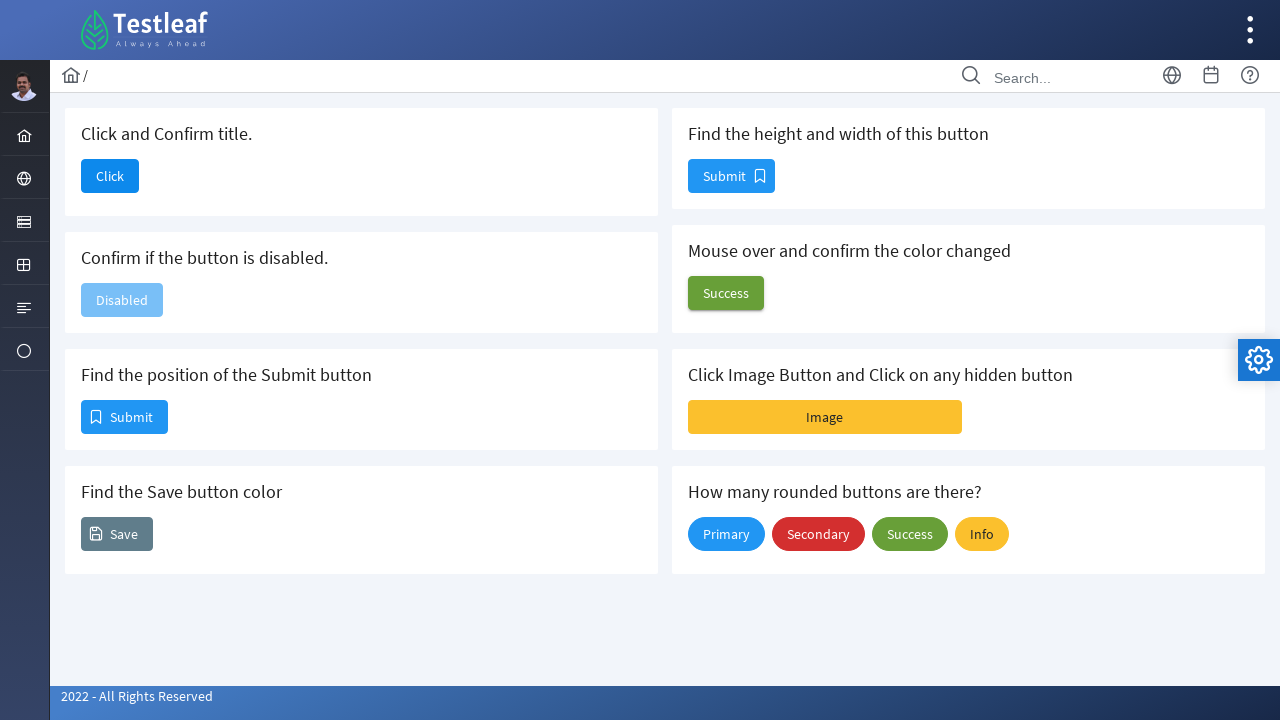

Checked disabled button section enabled state: True
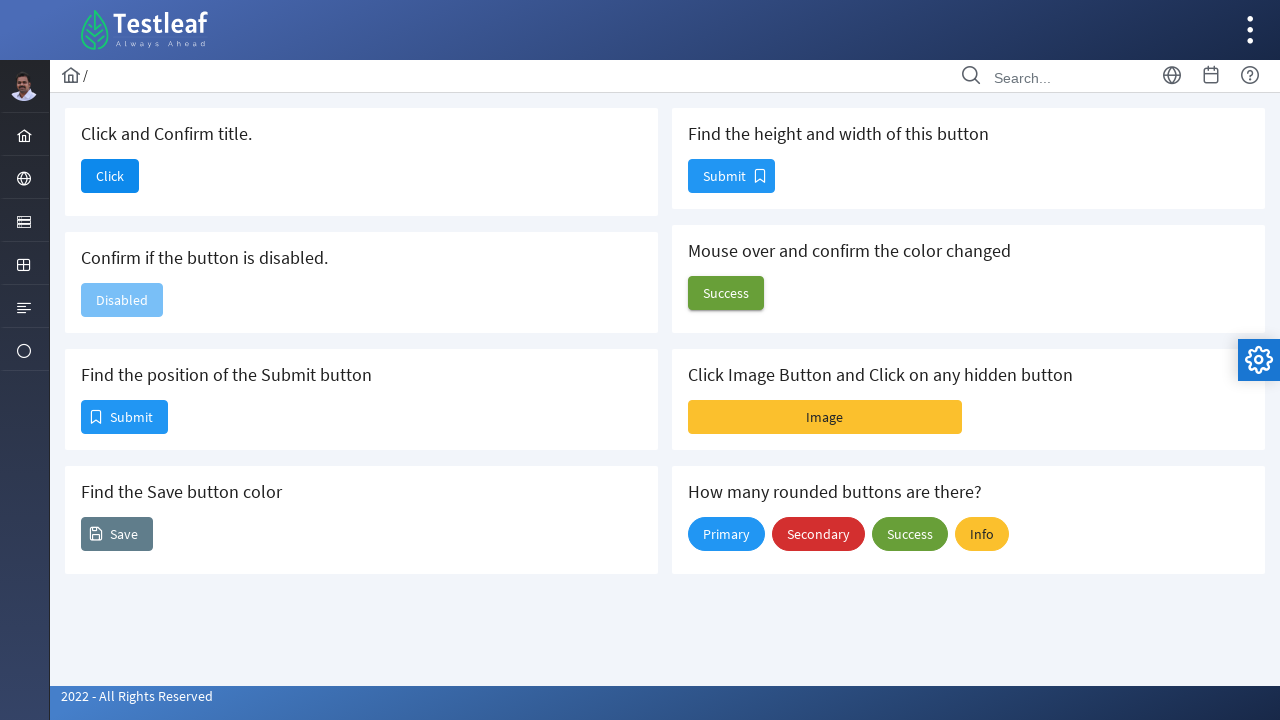

Retrieved Submit button position - X: 82, Y: 401
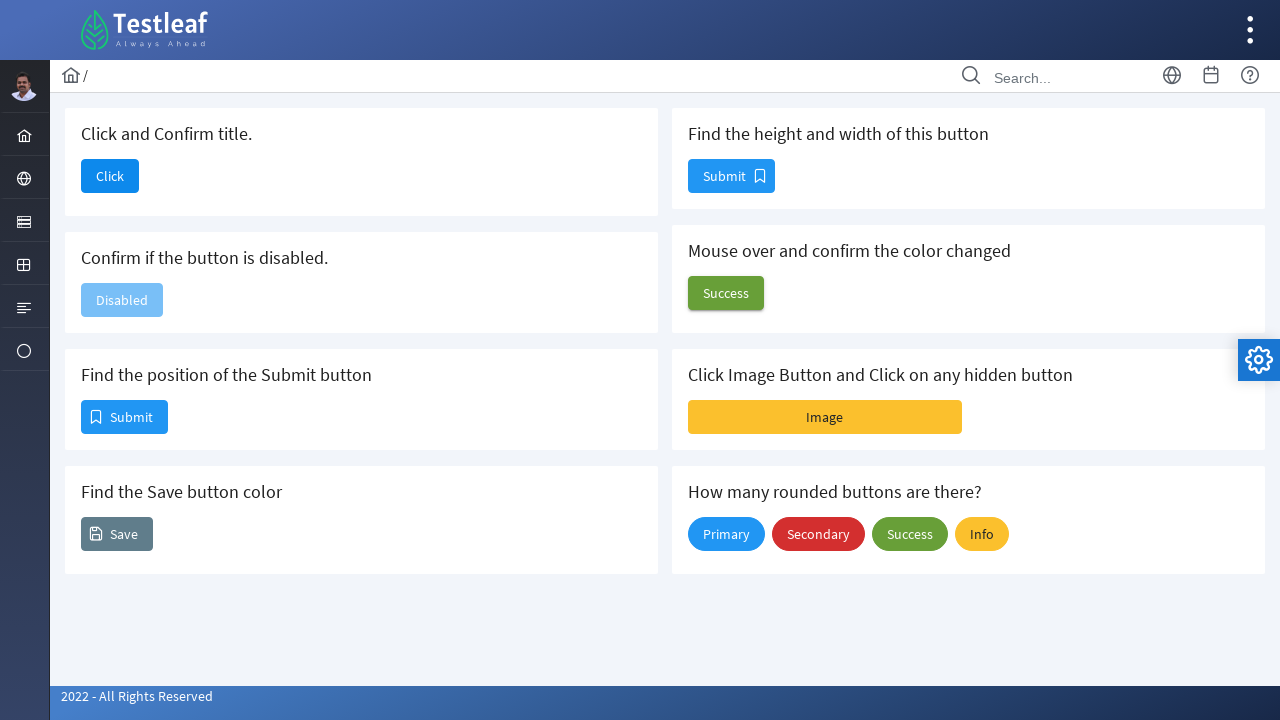

Retrieved Save button background color: rgba(0, 0, 0, 0)
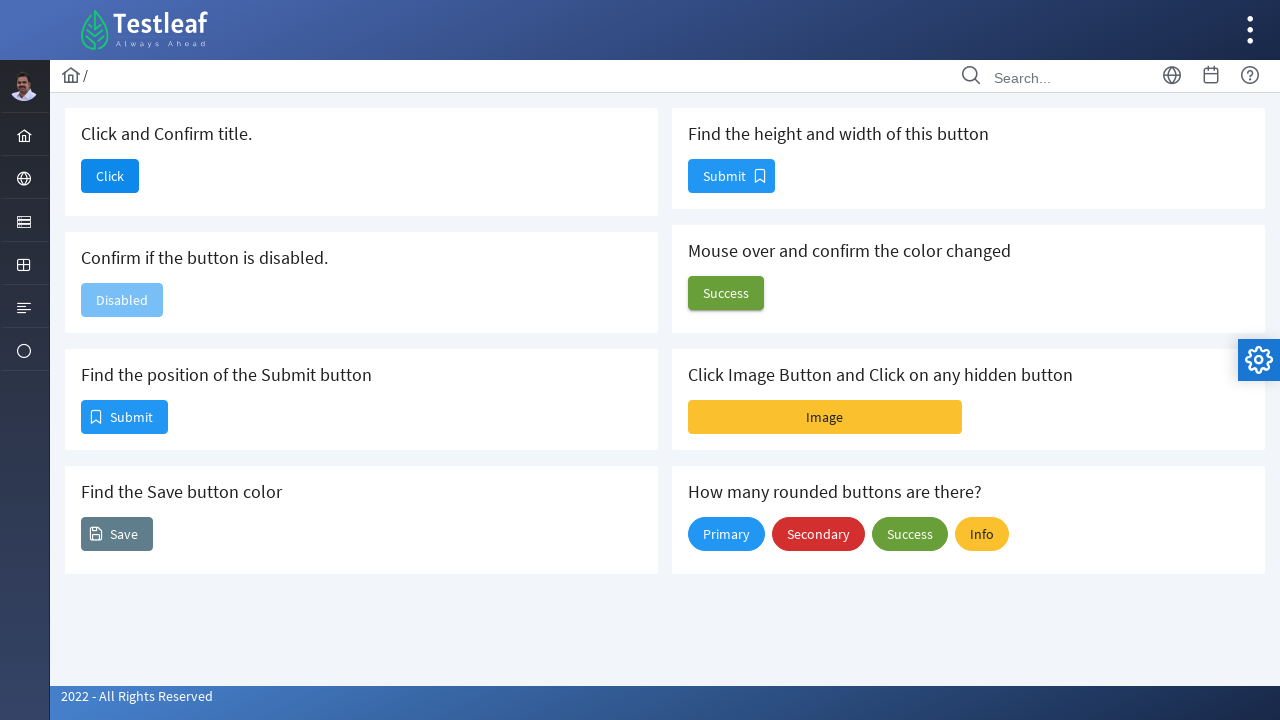

Retrieved second Submit button dimensions - Height: 32px, Width: 85px
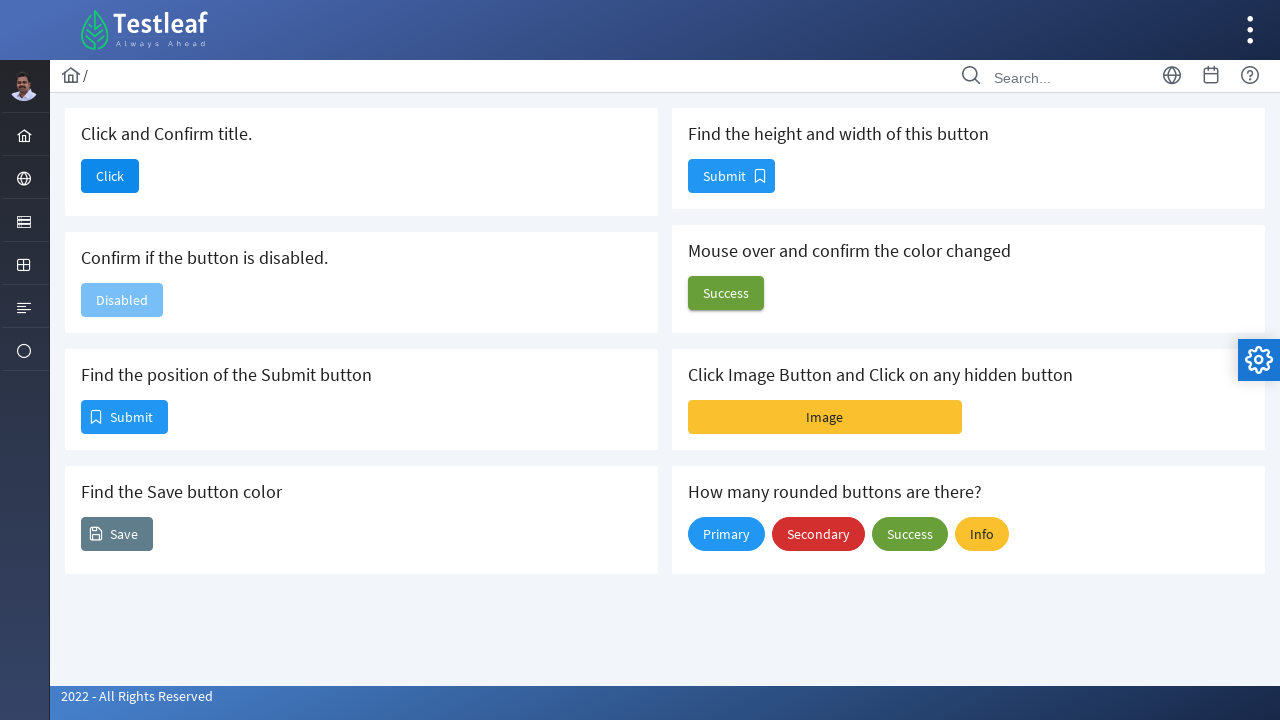

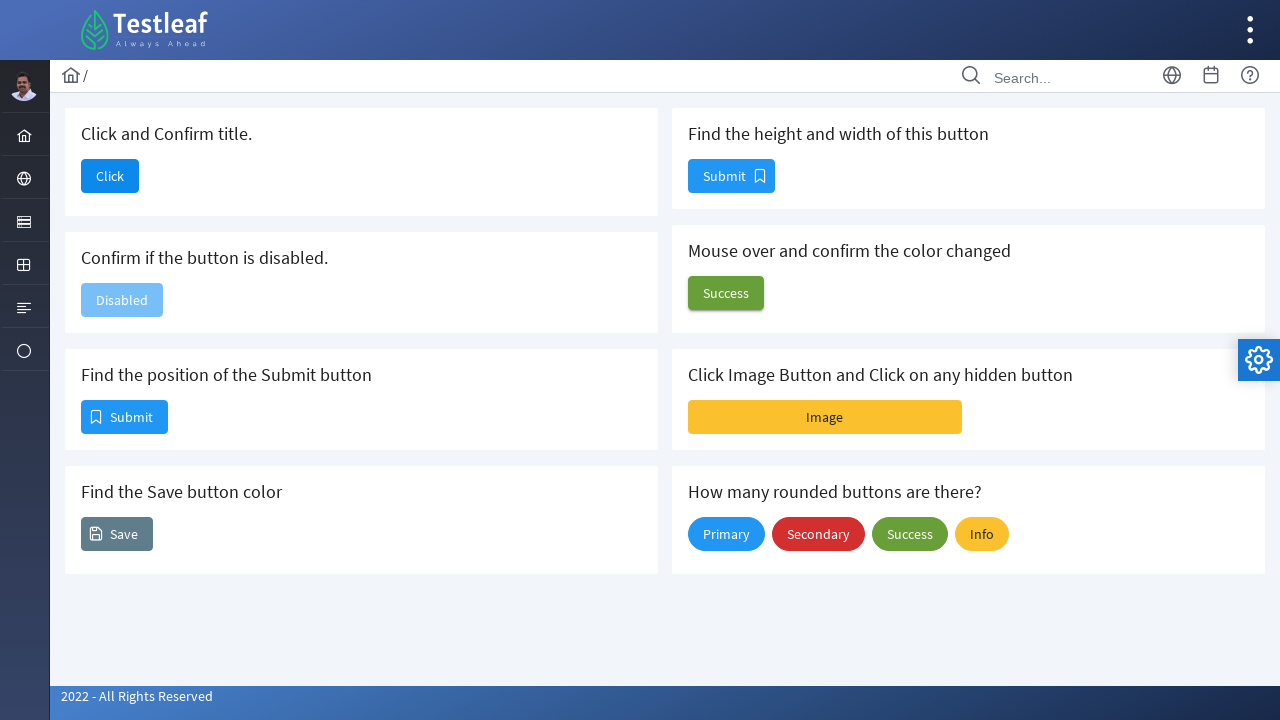